Tests tooltip display functionality by hovering over an element

Starting URL: https://automationfc.github.io/jquery-tooltip/

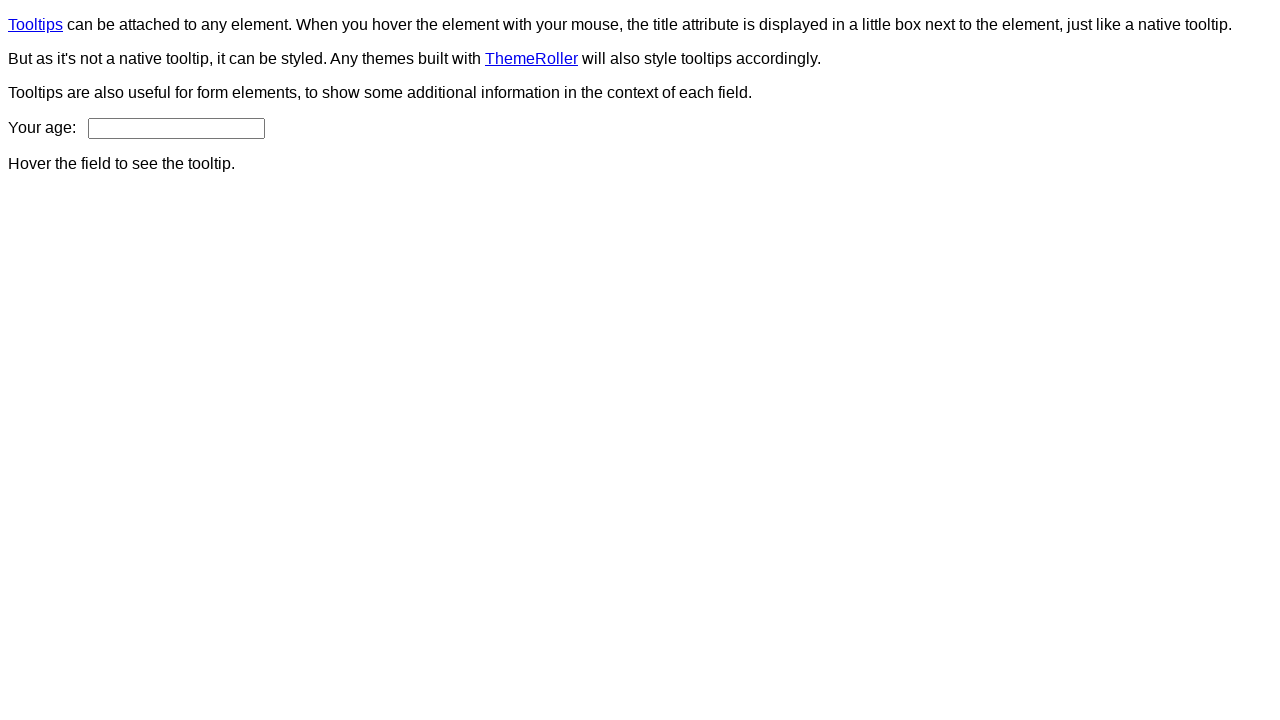

Navigated to jQuery tooltip demo page
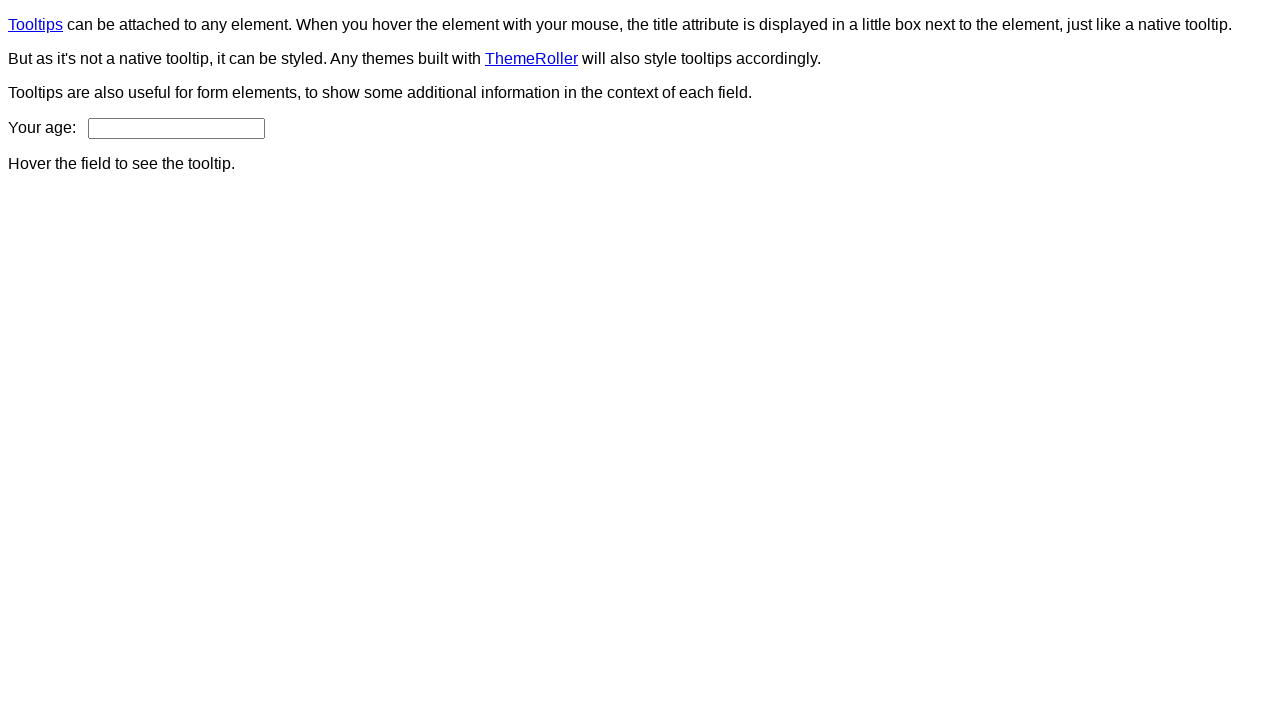

Hovered over age field to trigger tooltip at (176, 128) on #age
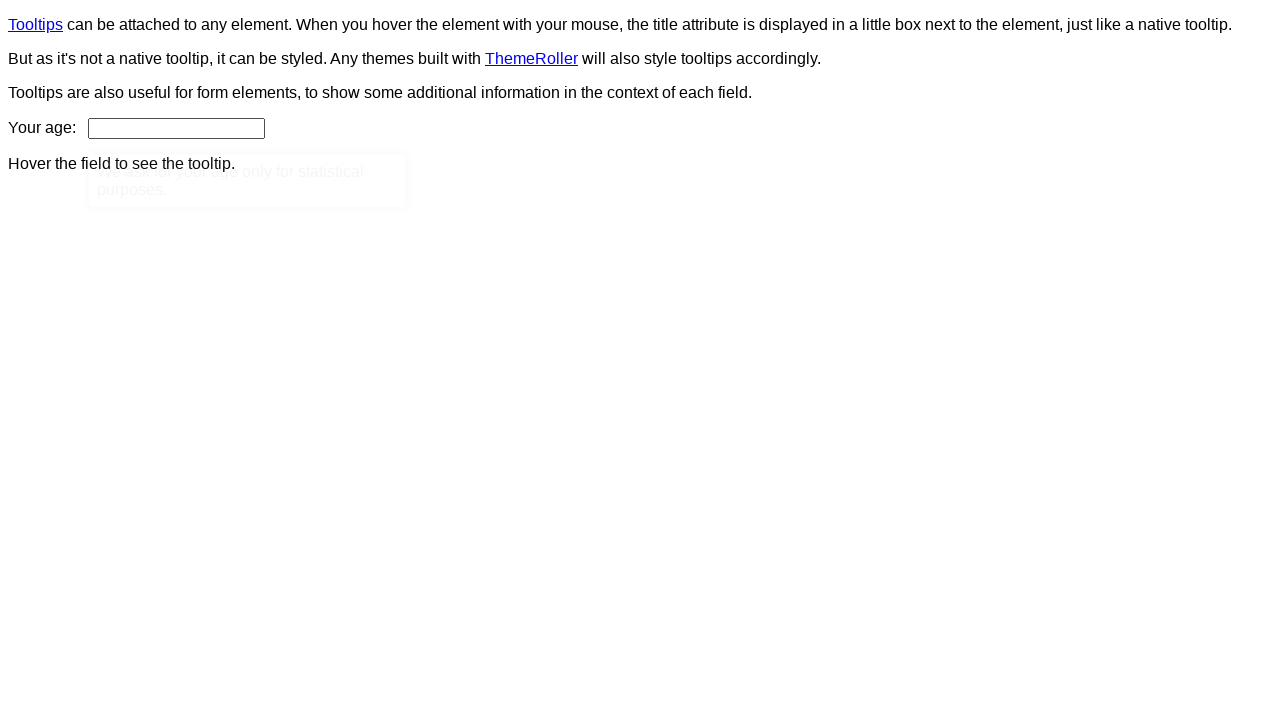

Tooltip content is now visible
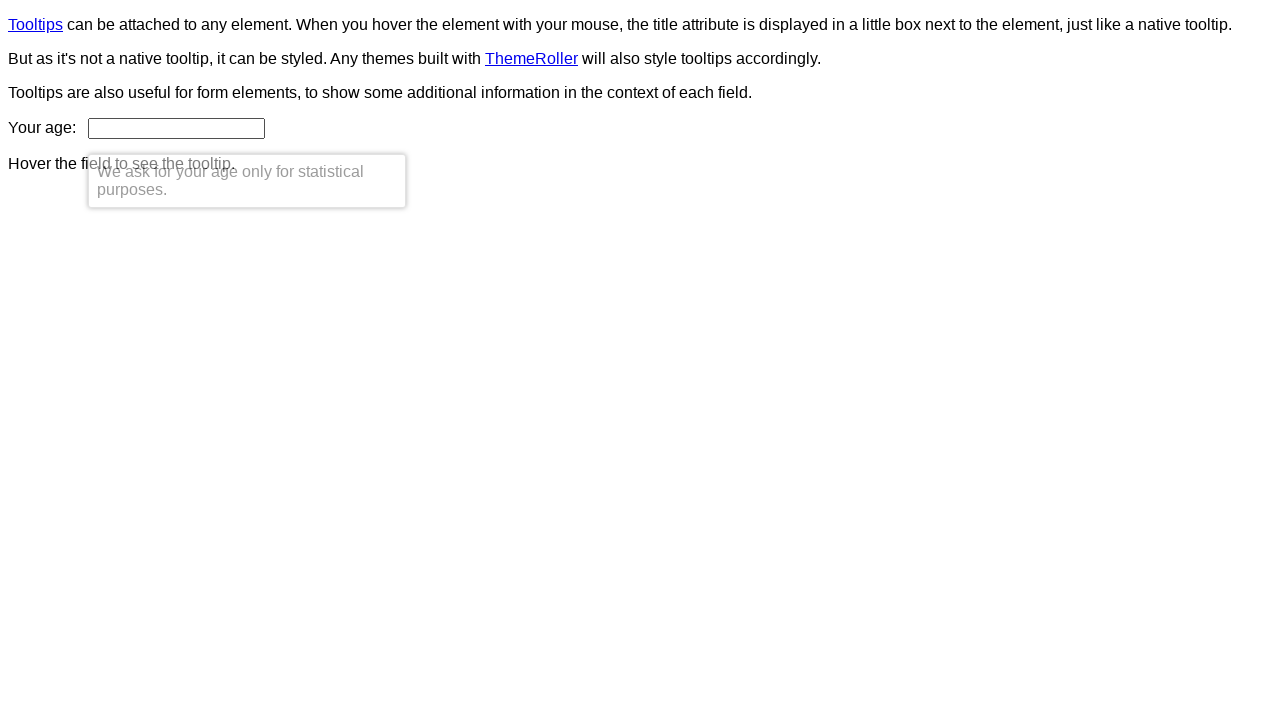

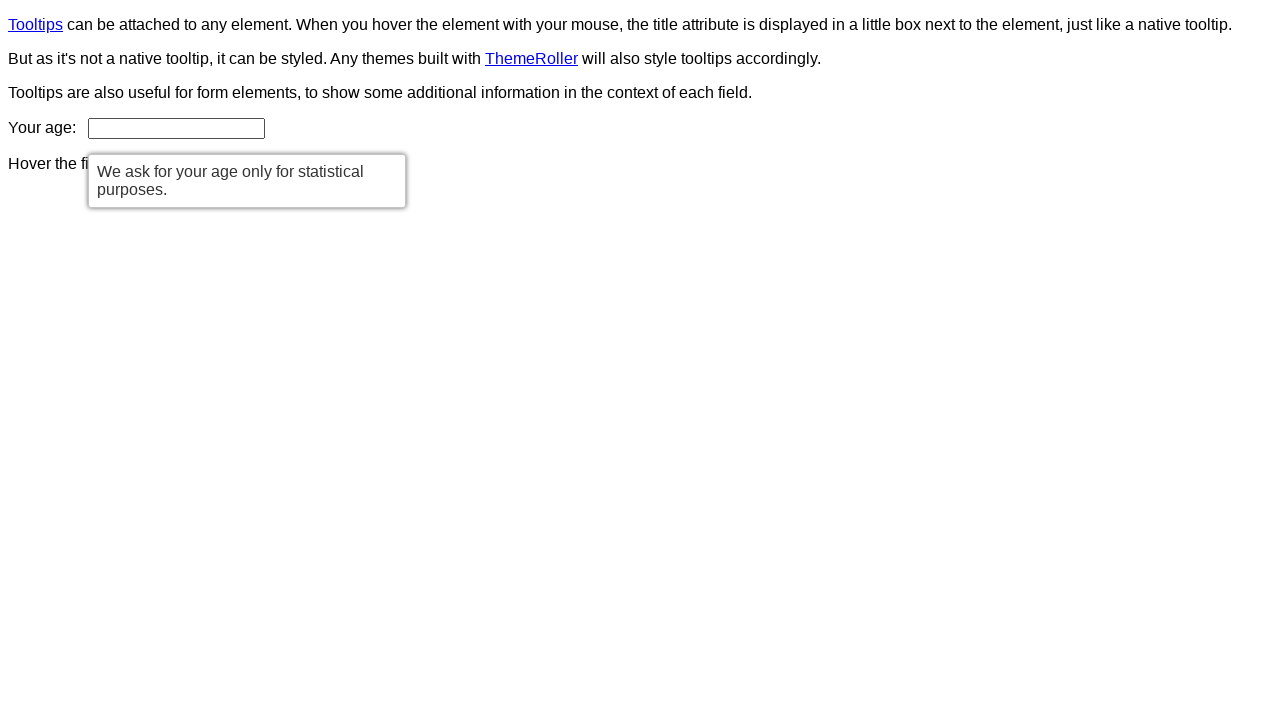